Tests dropdown selection by clicking on different options in a select element

Starting URL: http://the-internet.herokuapp.com/dropdown

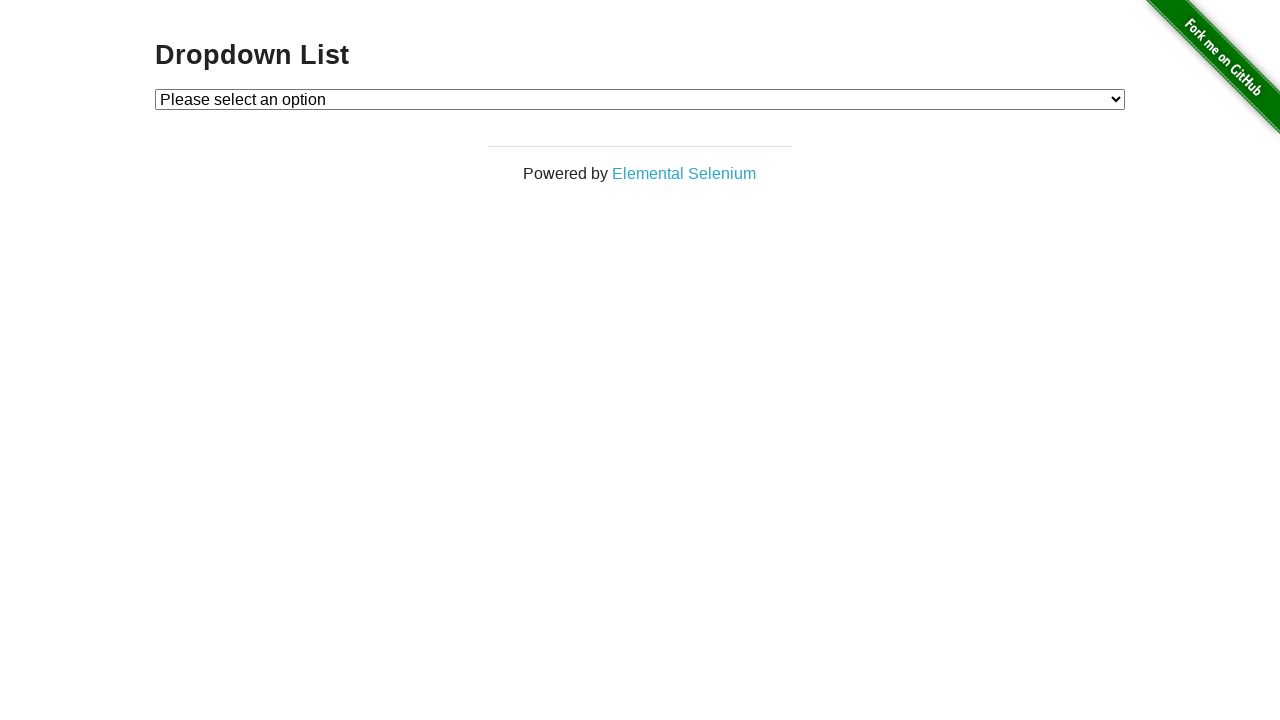

Waited for dropdown element to load
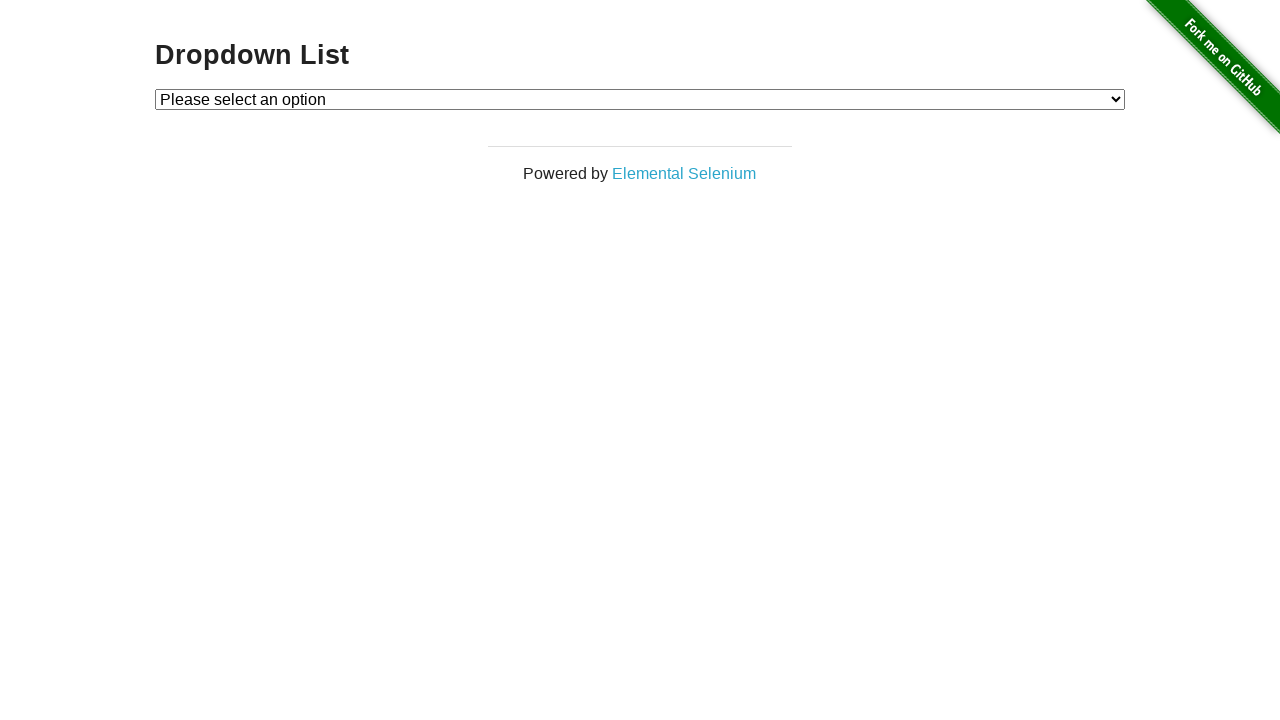

Selected Option 1 from dropdown on #dropdown
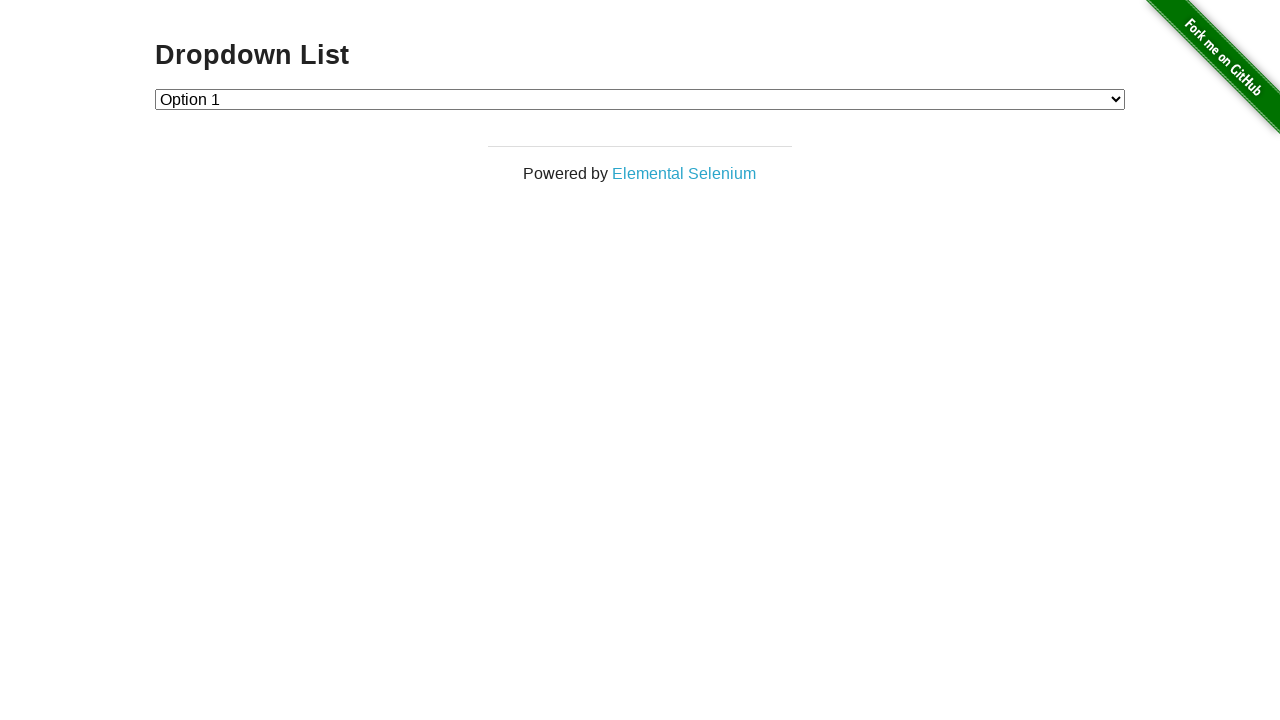

Selected Option 2 from dropdown on #dropdown
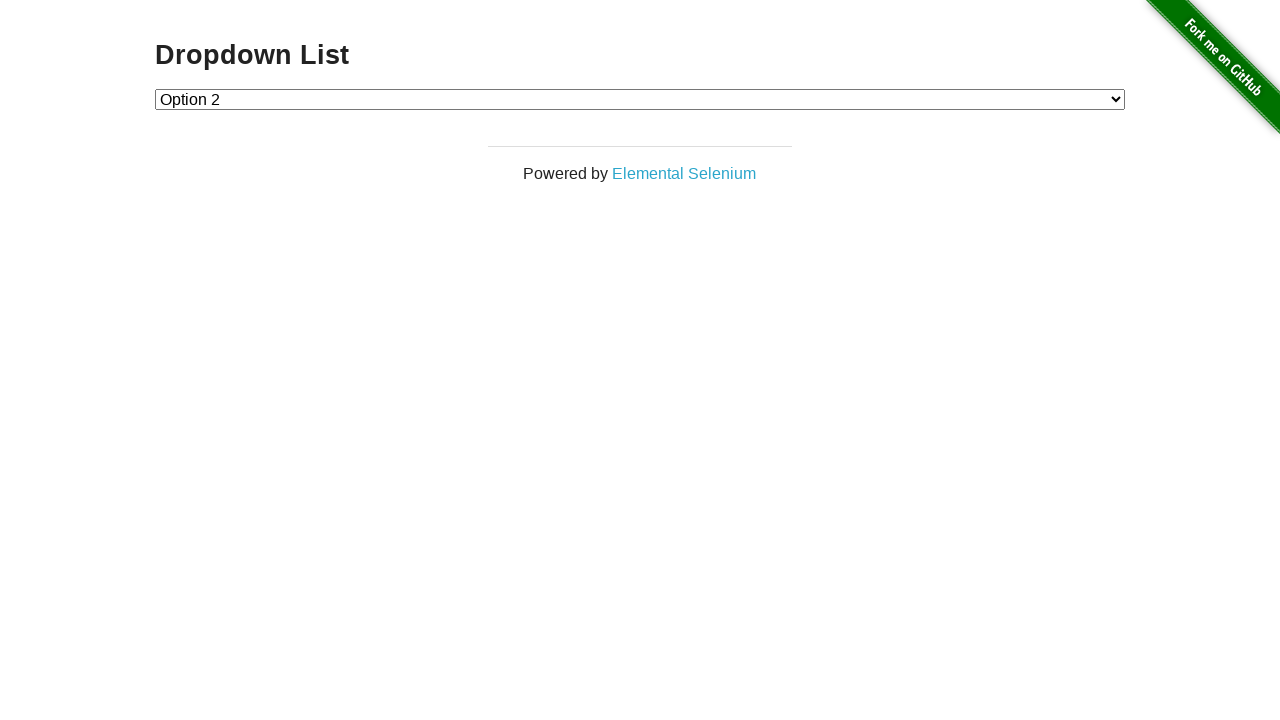

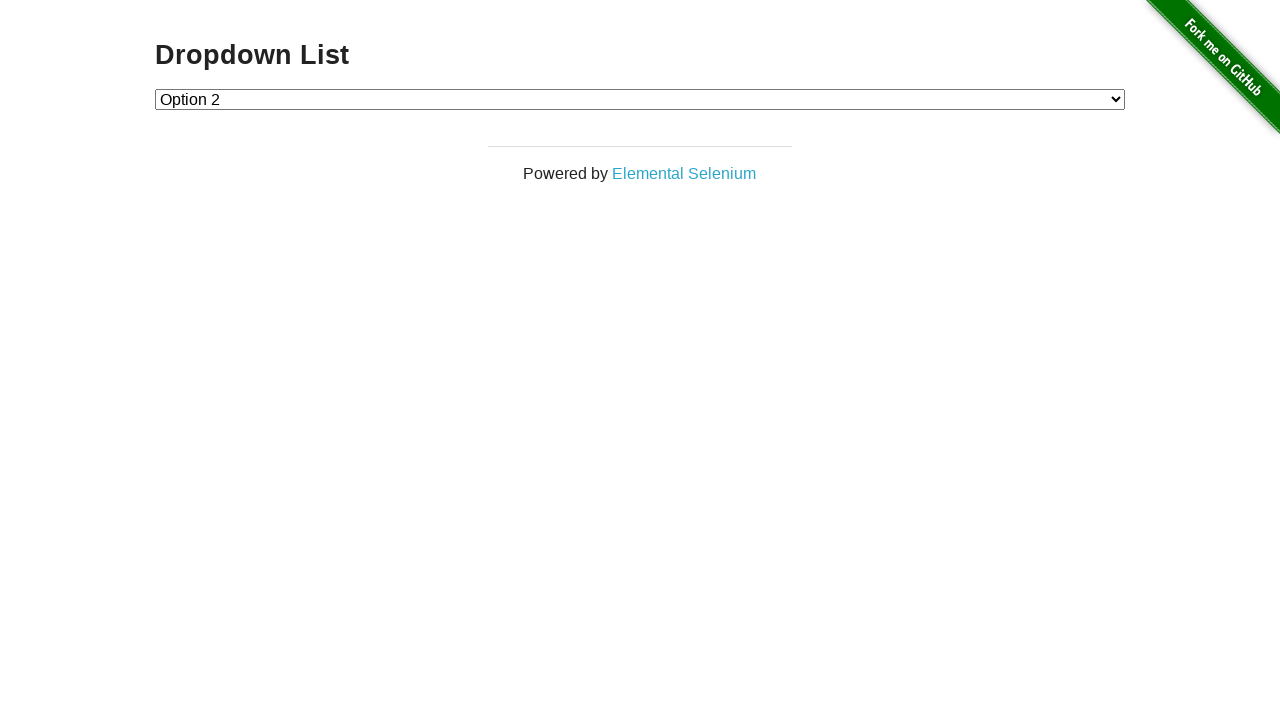